Tests the Broken Images page by navigating to it and verifying that image elements are present on the page

Starting URL: https://the-internet.herokuapp.com/

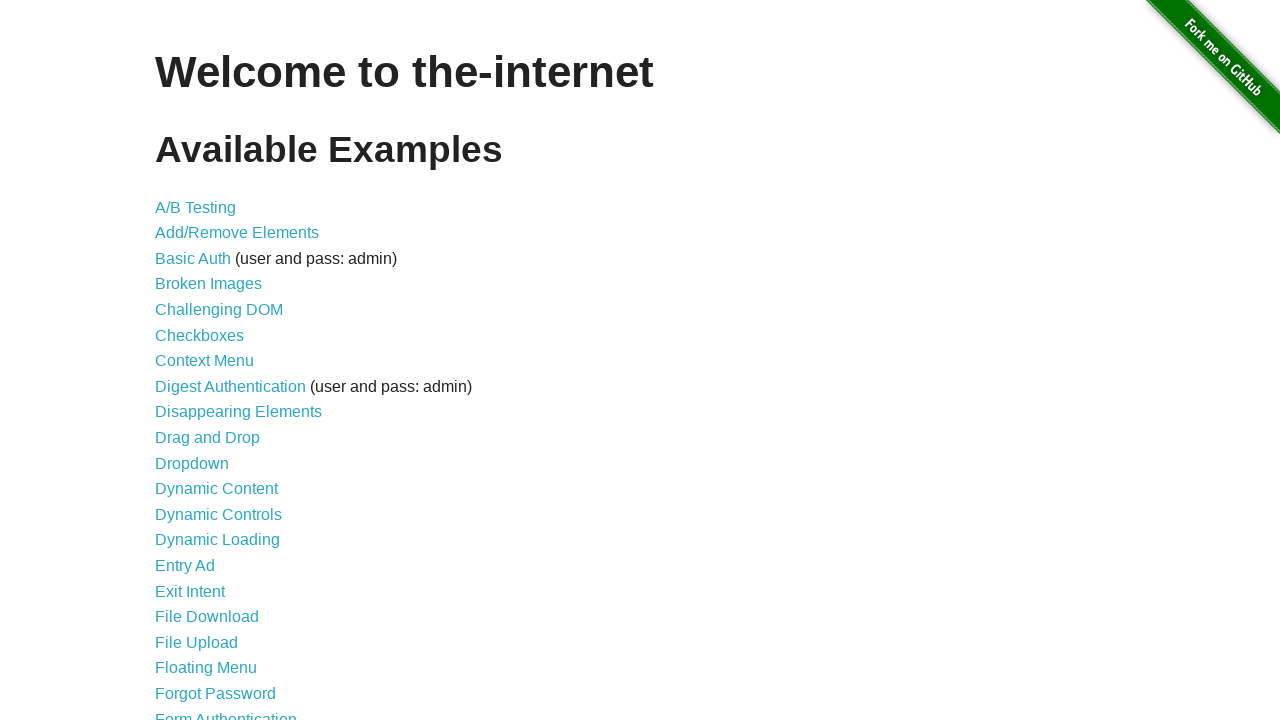

Clicked on the Broken Images link at (208, 284) on a:has-text('Broken Images')
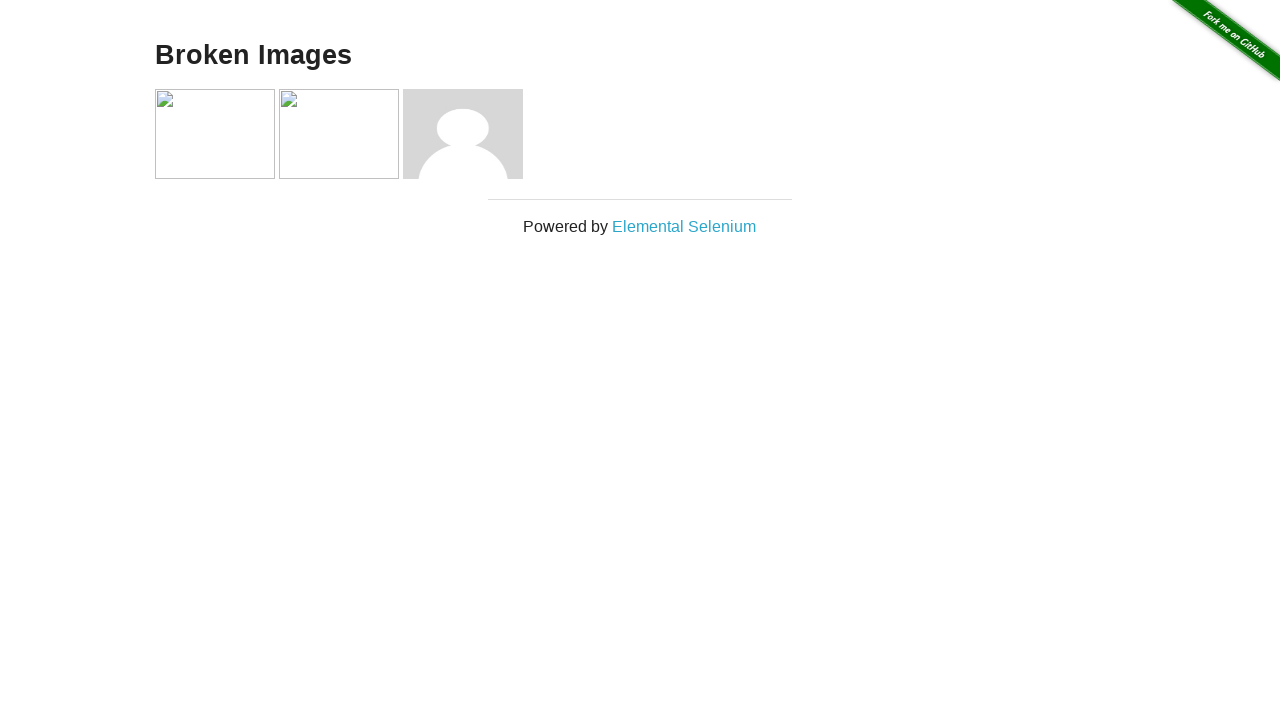

Waited for image elements to be present on the page
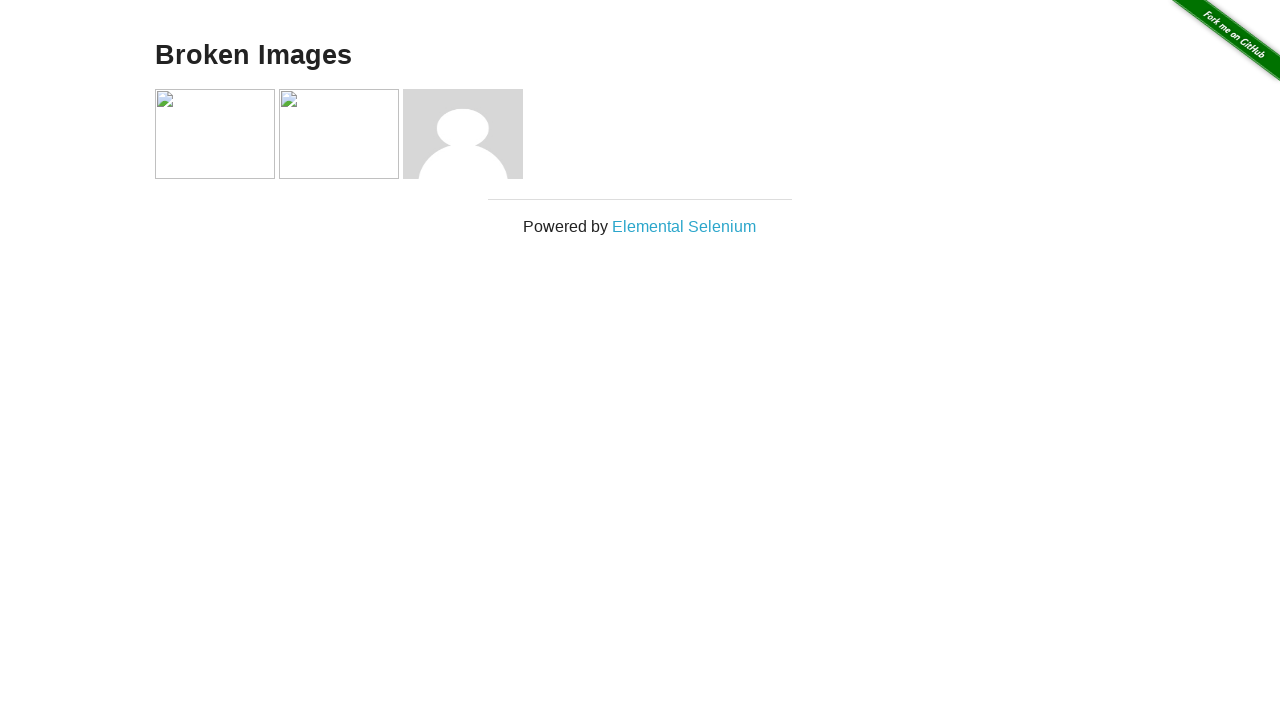

Located all image elements on the page
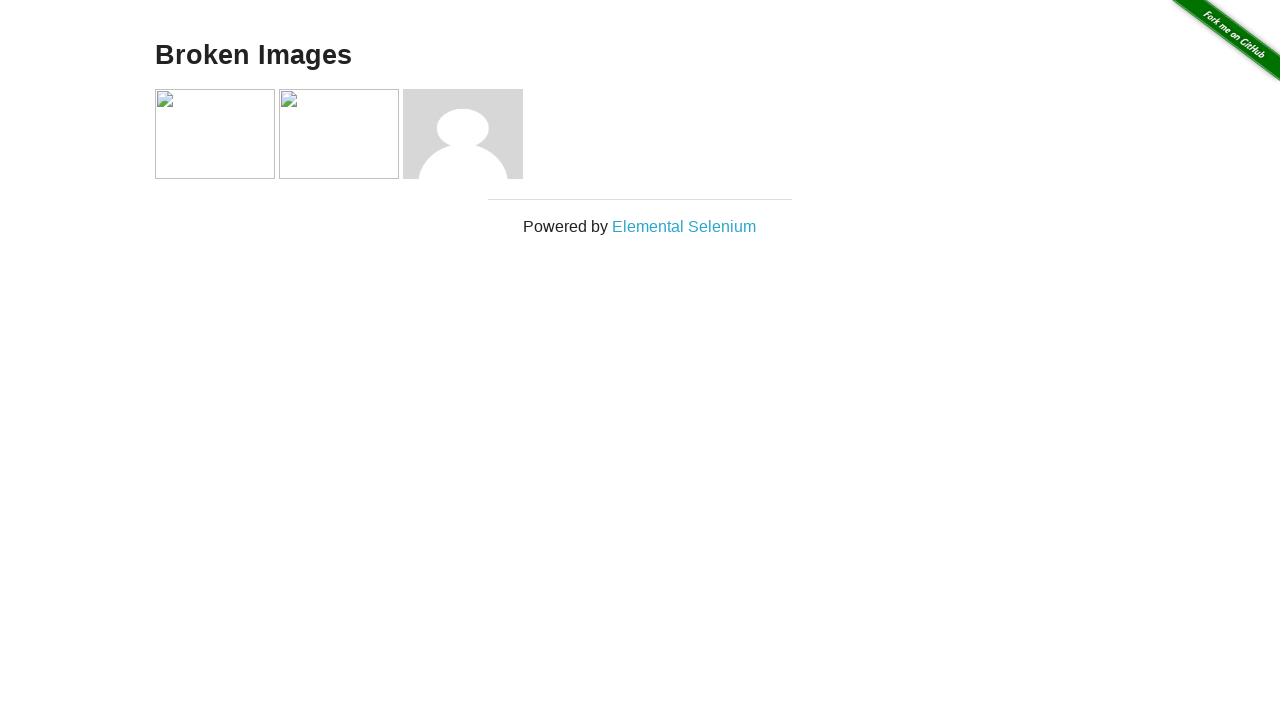

Verified that the first image element is present and visible
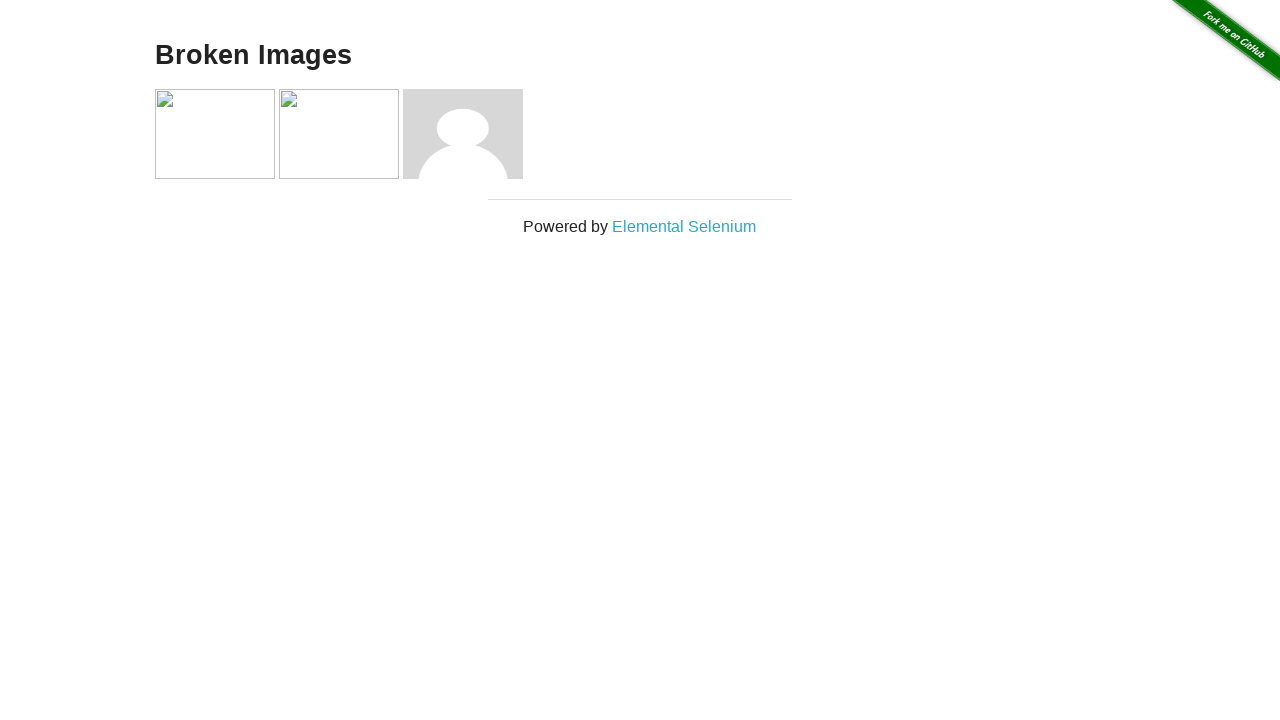

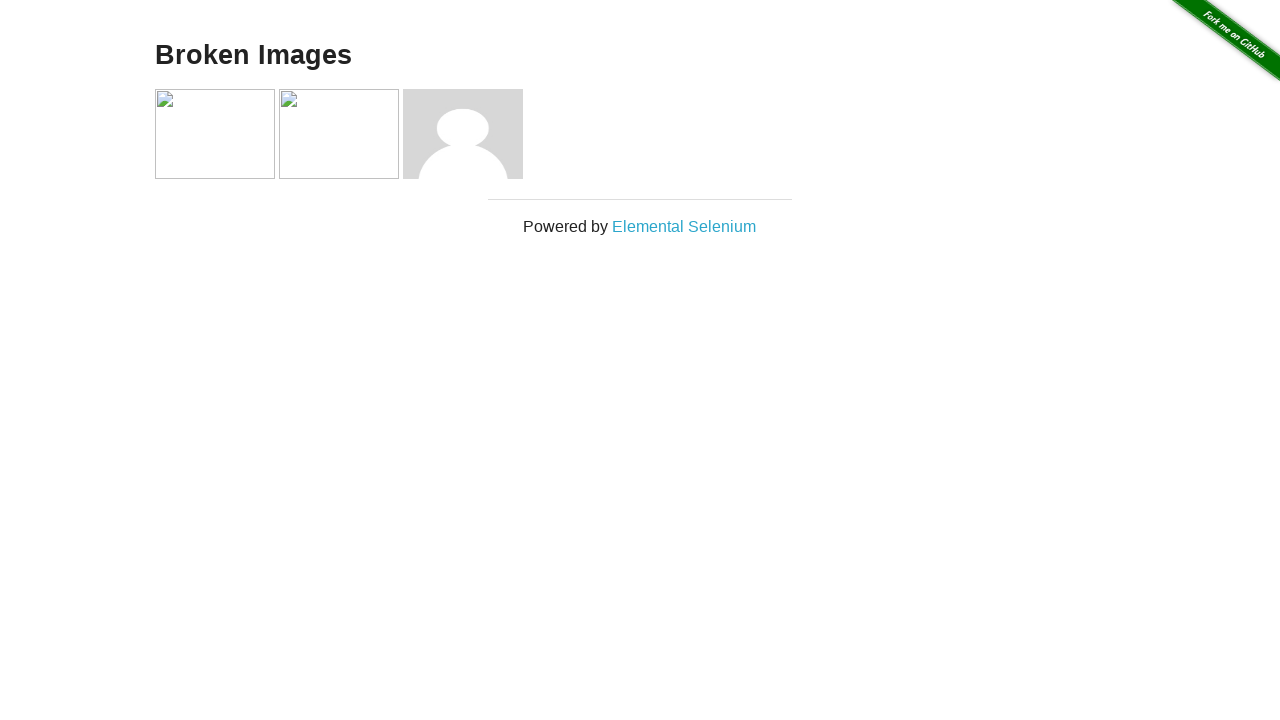